Tests adding specific vegetable items (Cucumber and Brocolli) to cart on an e-commerce practice site by finding them in the product list and clicking their ADD TO CART buttons

Starting URL: https://rahulshettyacademy.com/seleniumPractise/

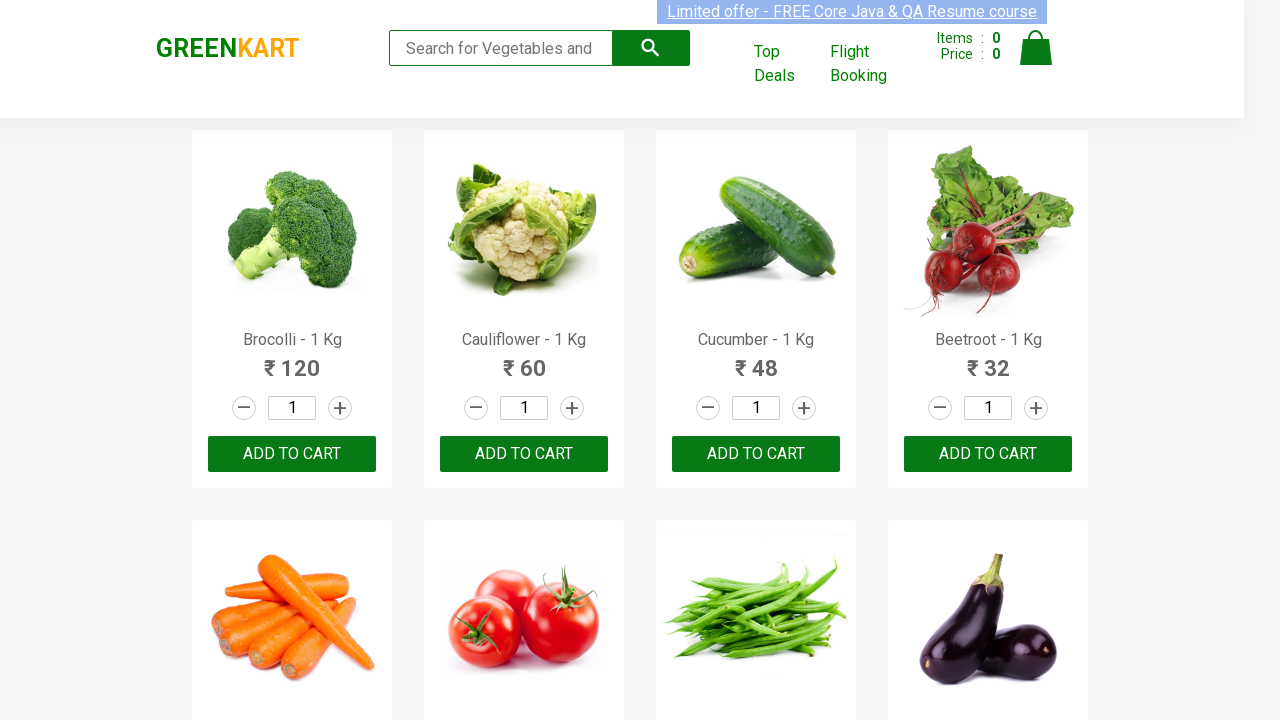

Waited for product names to load
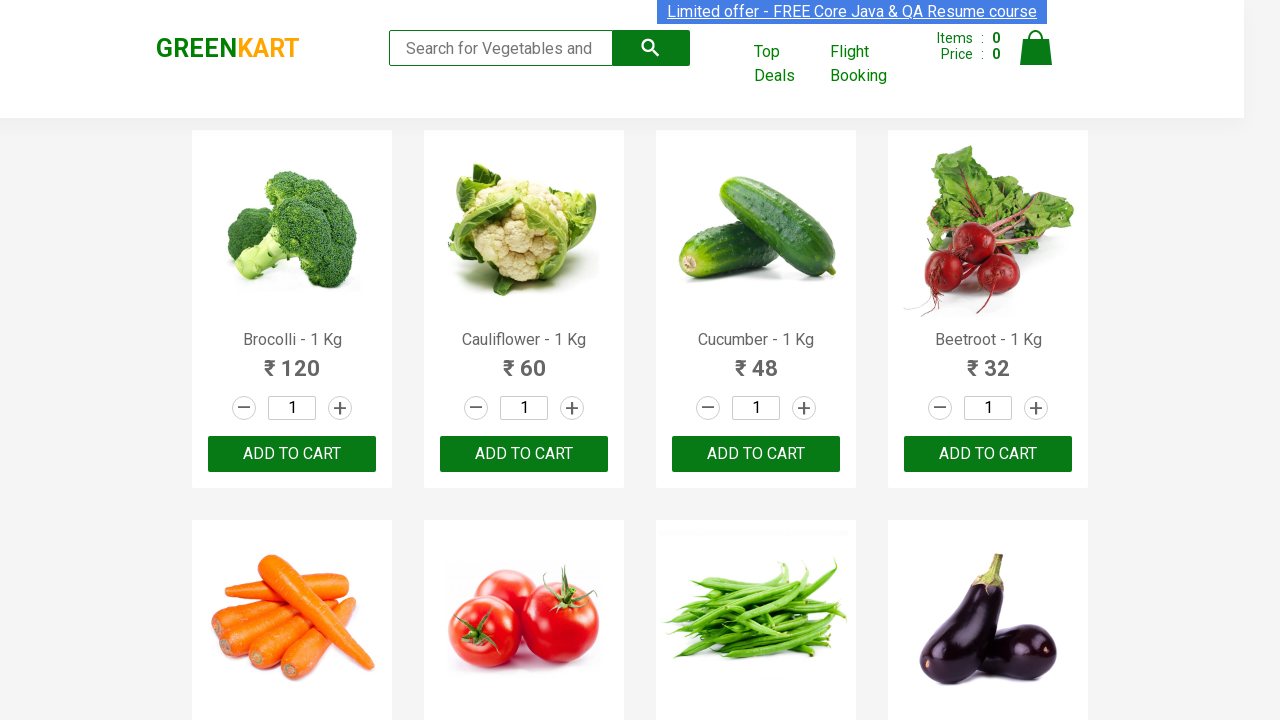

Retrieved all product name elements from the page
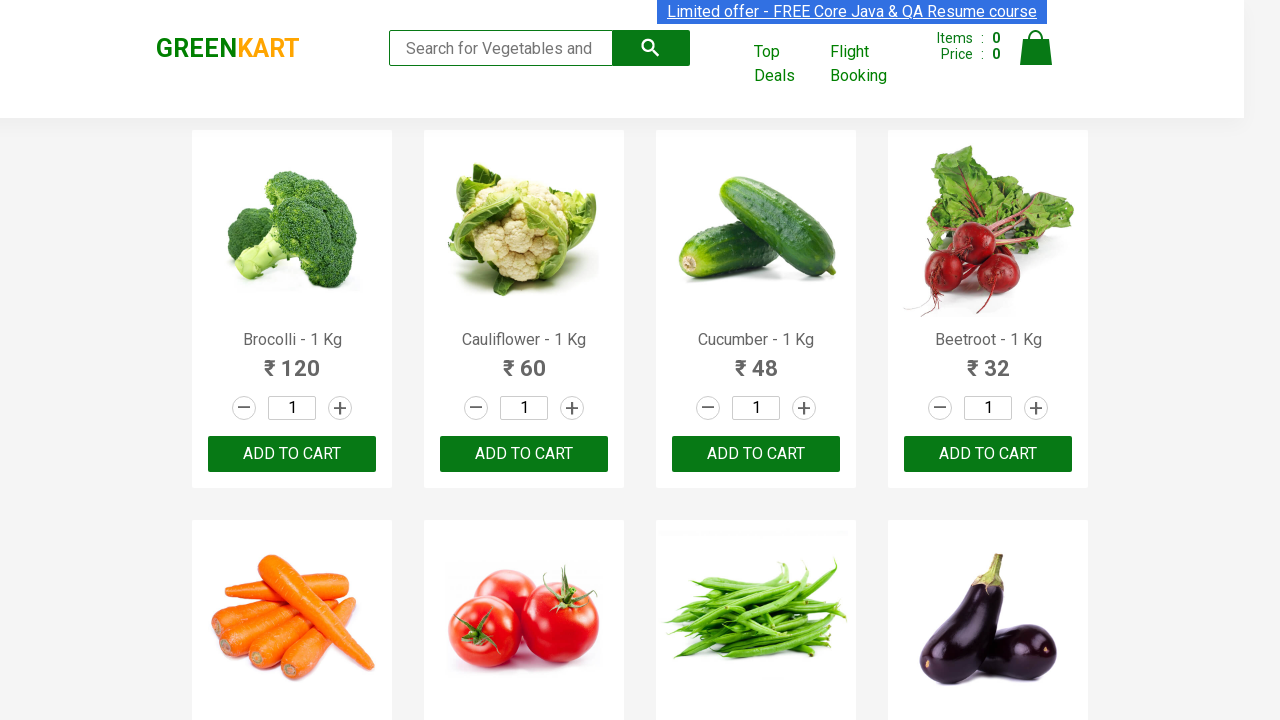

Retrieved text content from product at index 0
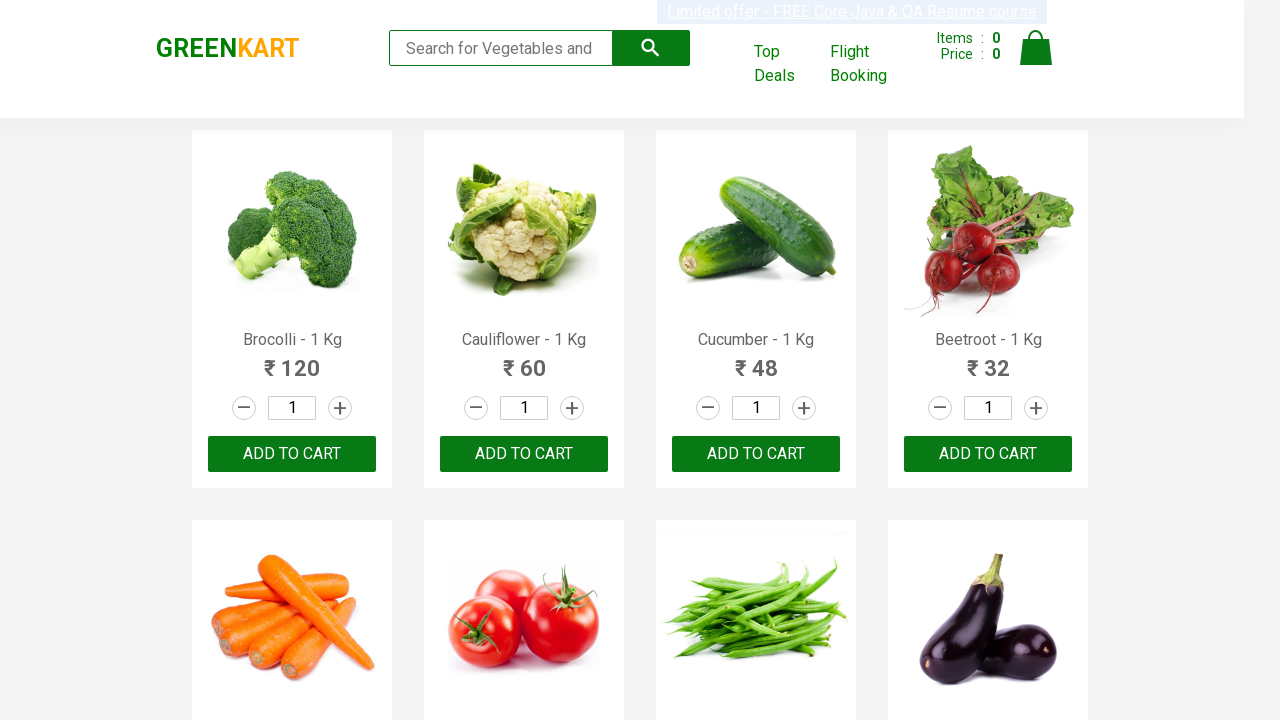

Clicked ADD TO CART button for Brocolli at (292, 454) on xpath=//button[text()='ADD TO CART'] >> nth=0
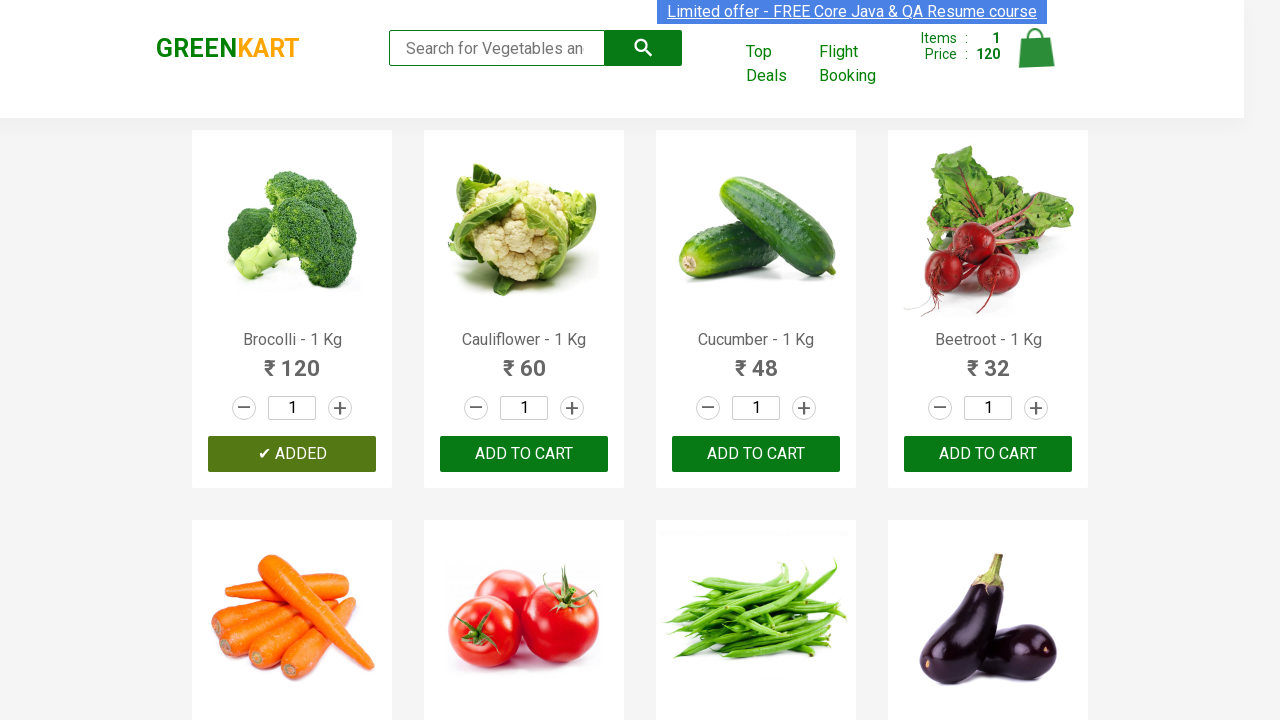

Retrieved text content from product at index 1
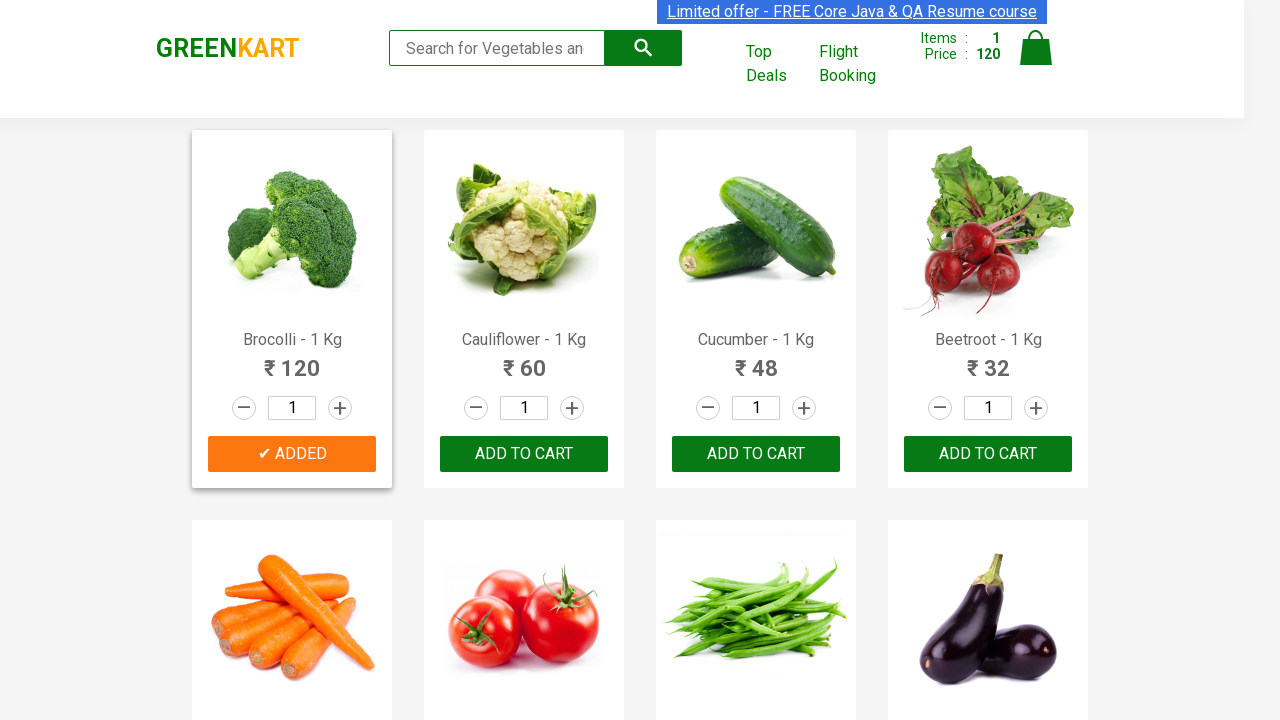

Retrieved text content from product at index 2
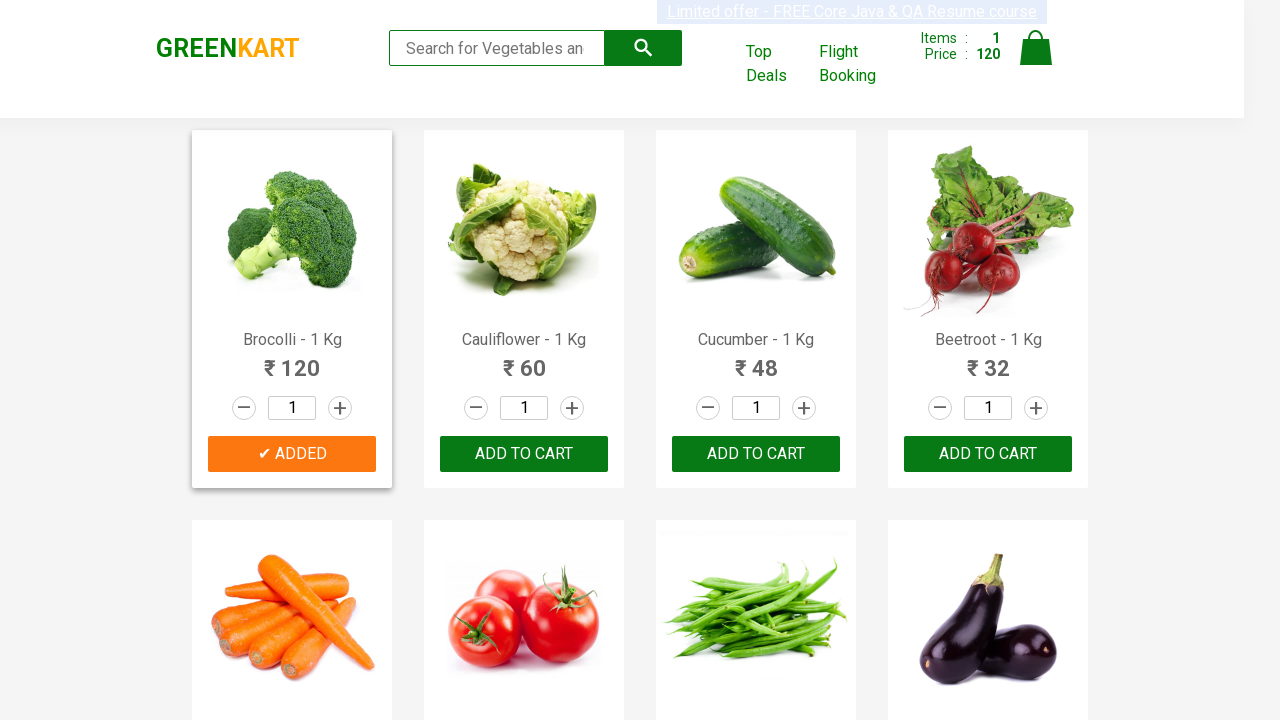

Clicked ADD TO CART button for Cucumber at (988, 454) on xpath=//button[text()='ADD TO CART'] >> nth=2
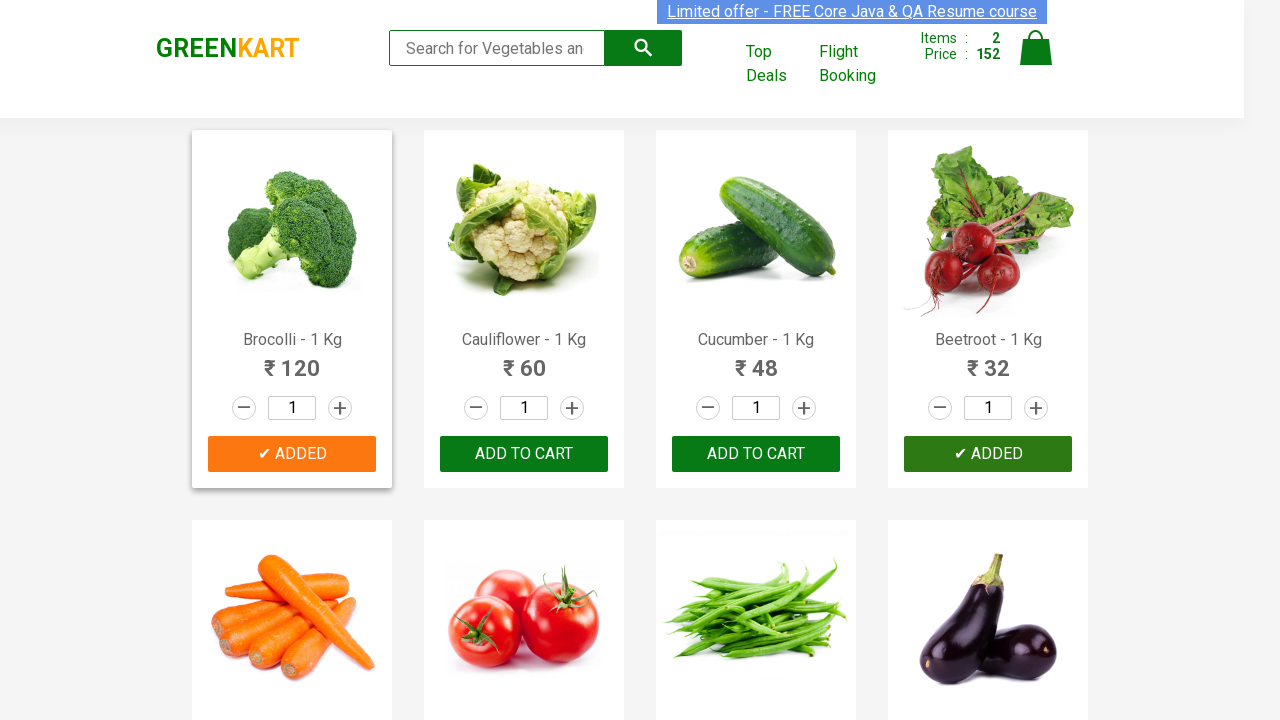

Added all 2 required items to cart
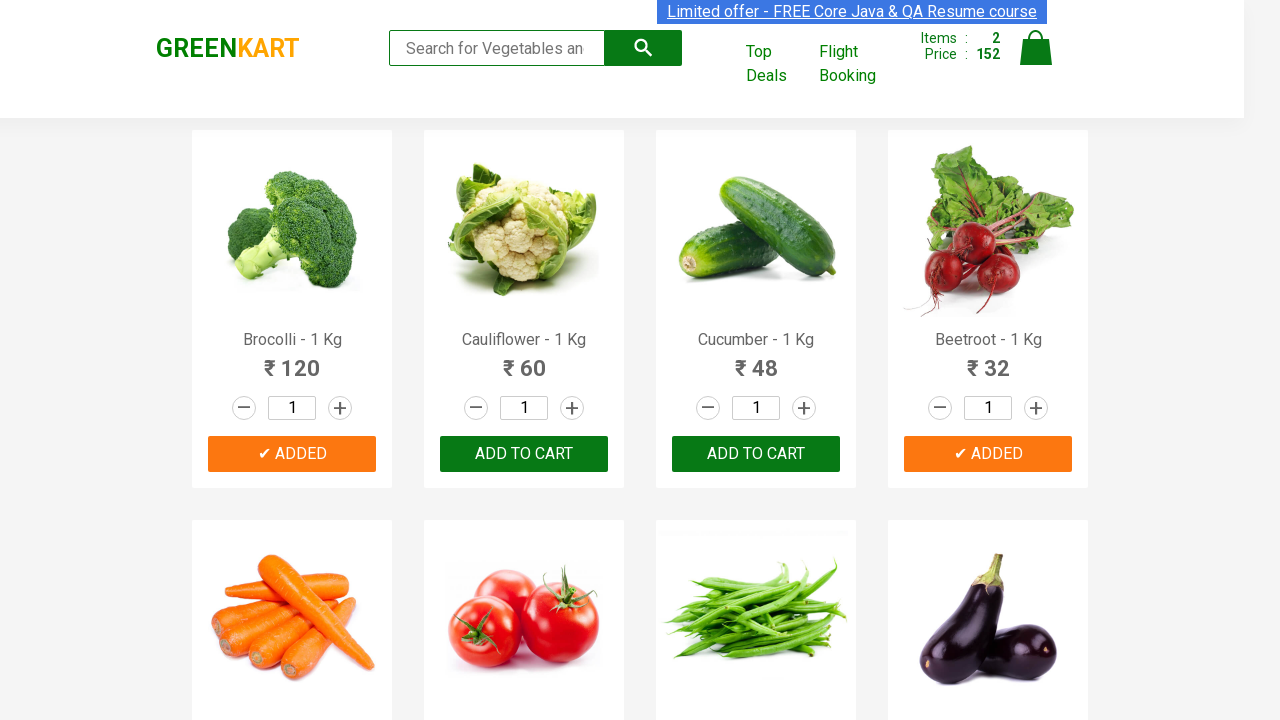

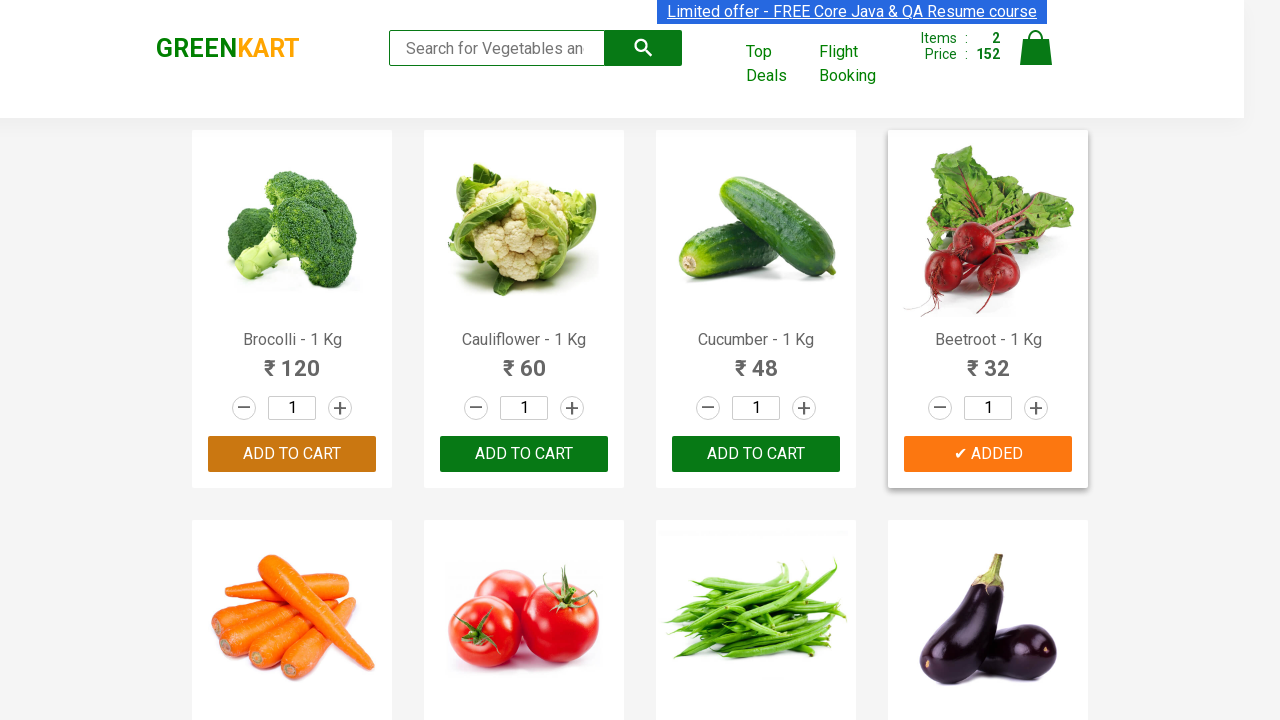